Tests dynamic loading functionality by clicking a start button and waiting for a hidden element to become visible, then verifying the displayed text is "Hello World!"

Starting URL: http://the-internet.herokuapp.com/dynamic_loading/1

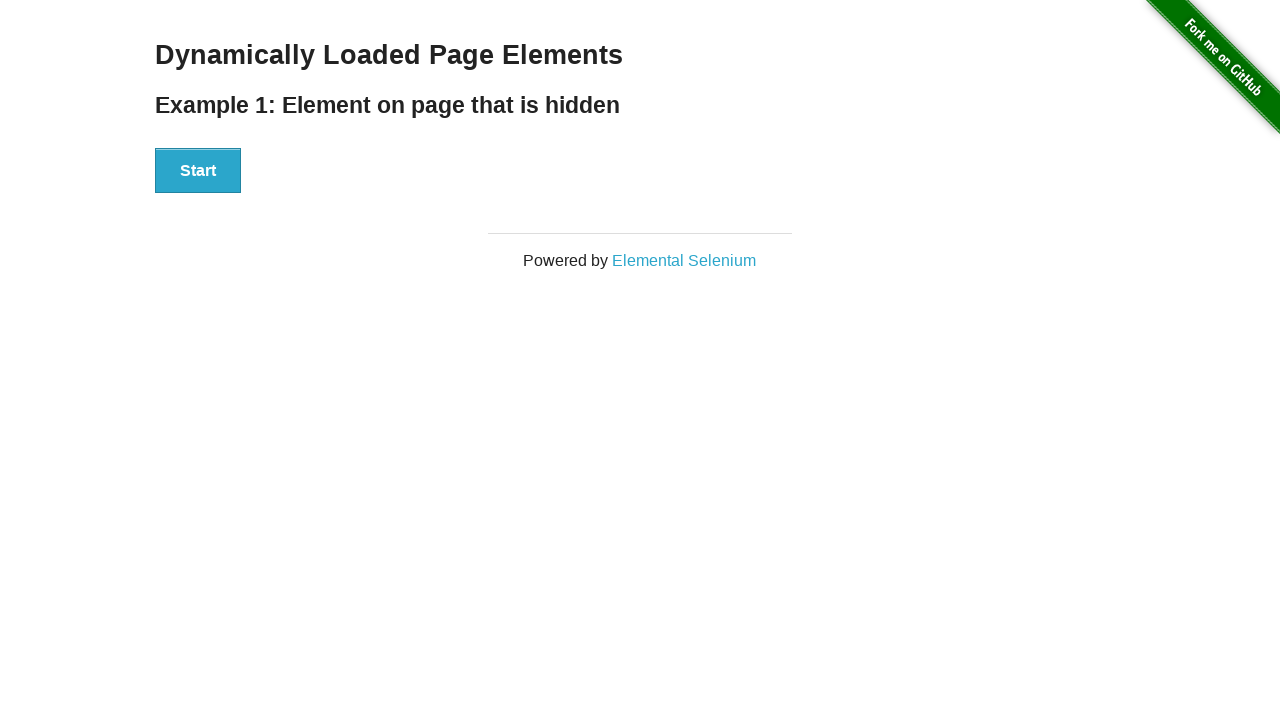

Navigated to dynamic loading test page
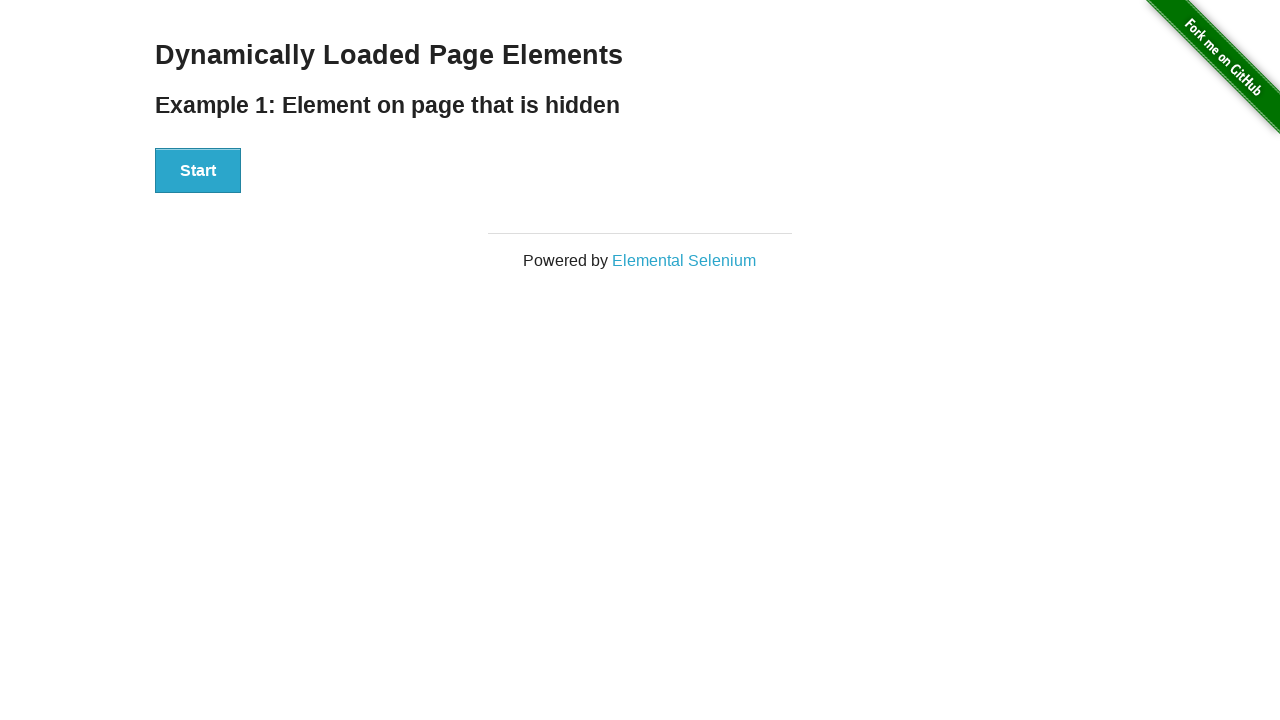

Clicked start button to trigger dynamic loading at (198, 171) on xpath=//div[@id='start']//button
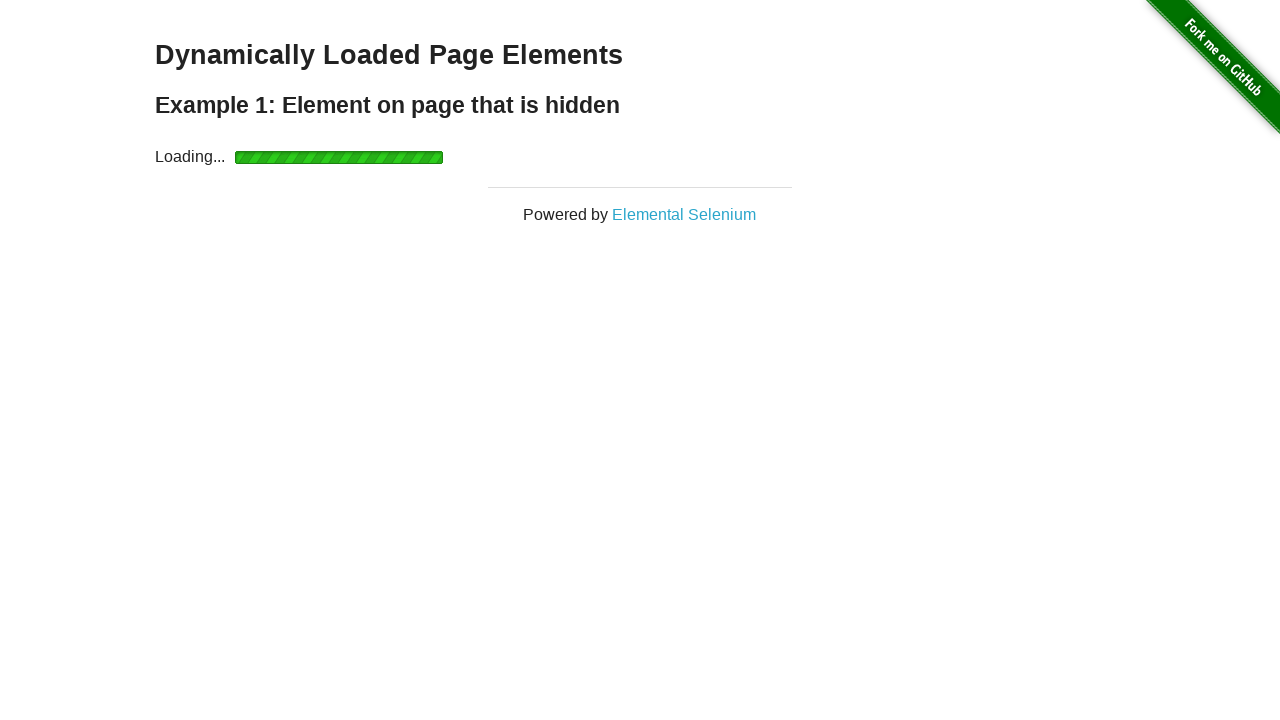

Waited for finish element to become visible
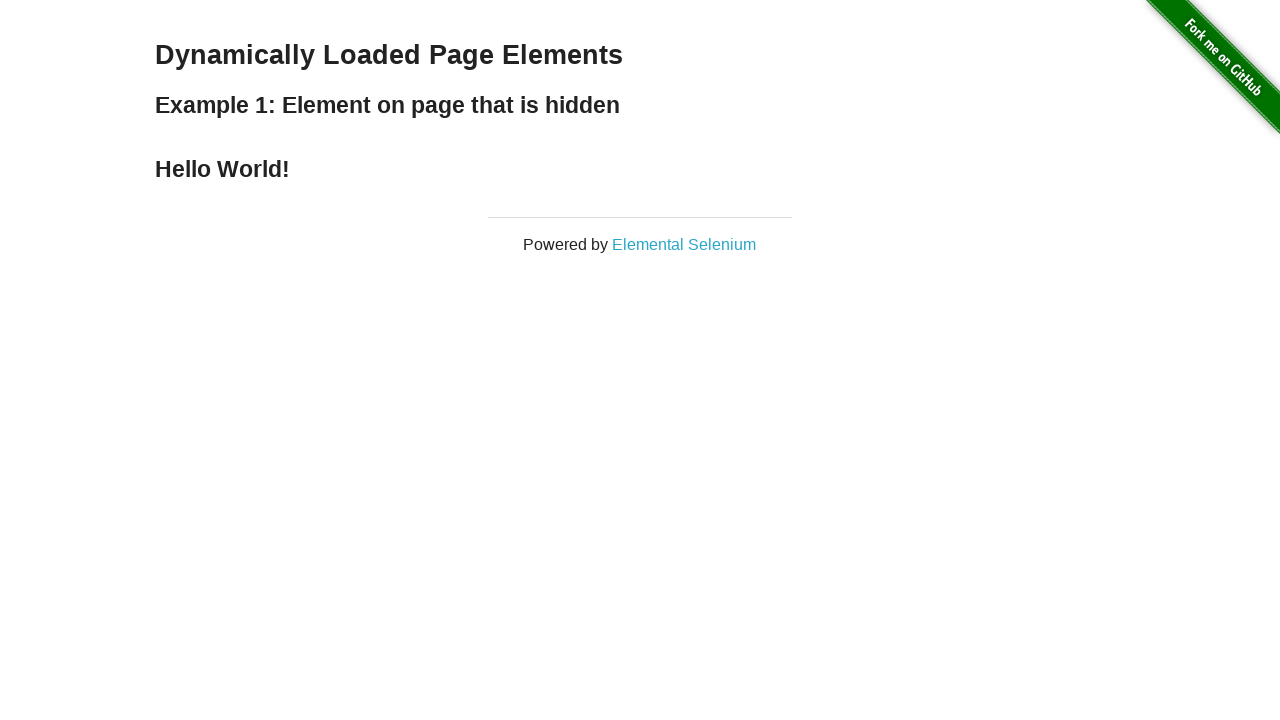

Located finish element
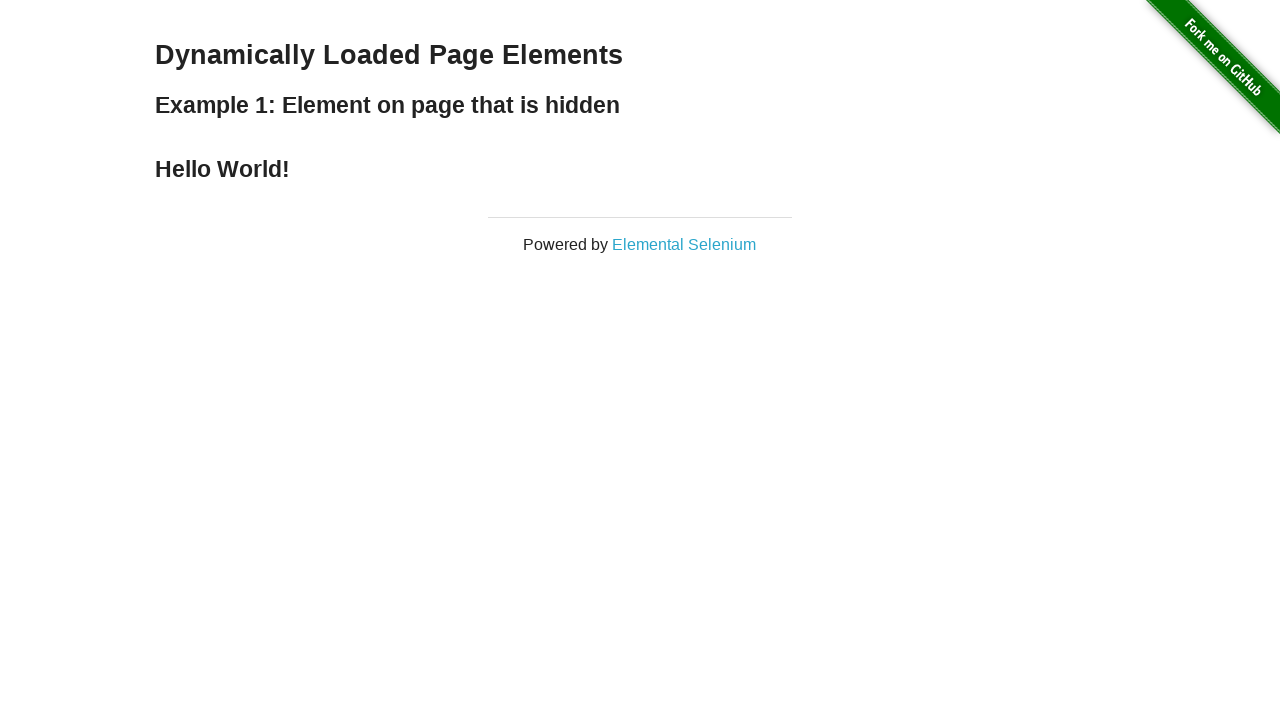

Verified finish element displays 'Hello World!'
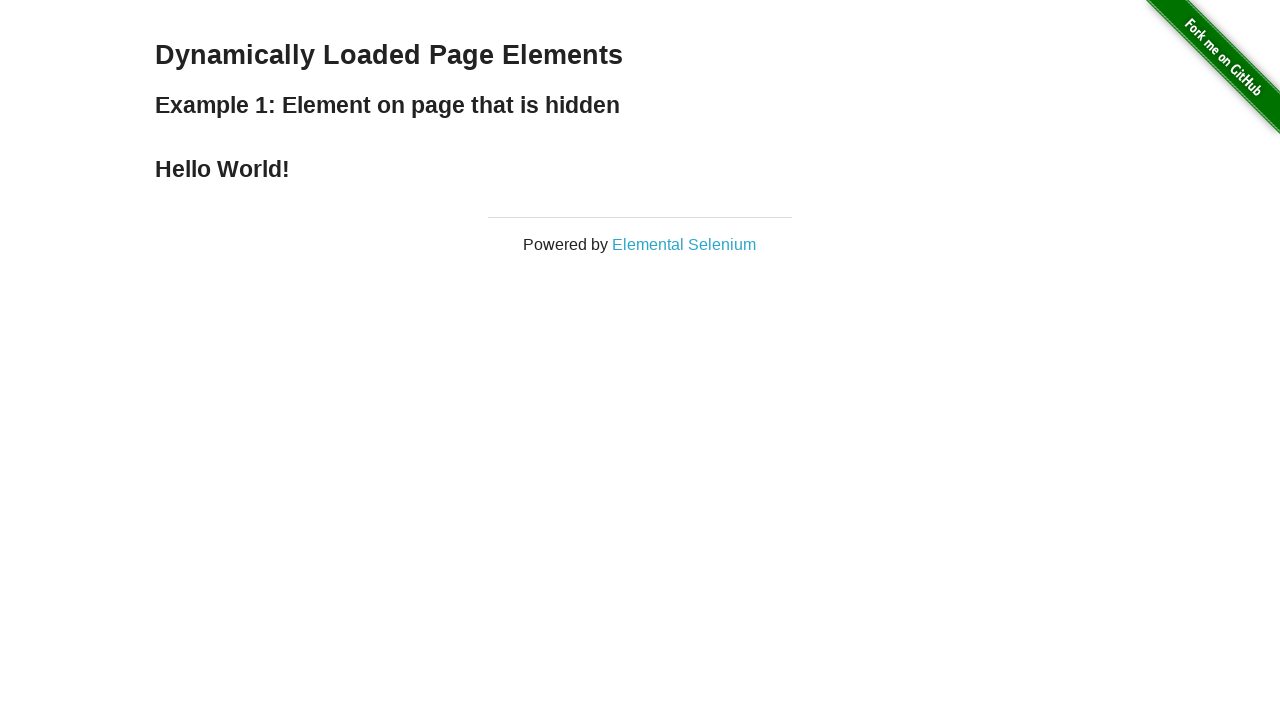

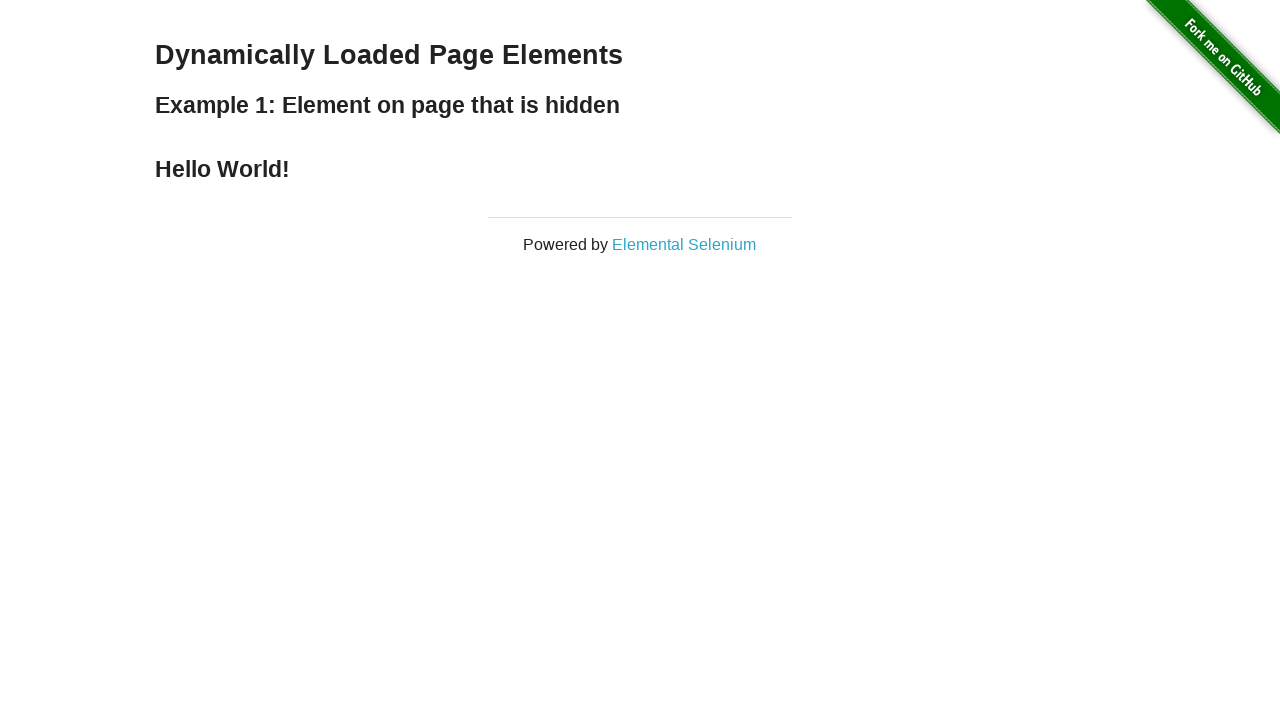